Tests navigation to the Kids category on Dillards website and verifies that the Girls link is displayed

Starting URL: https://www.dillards.com/

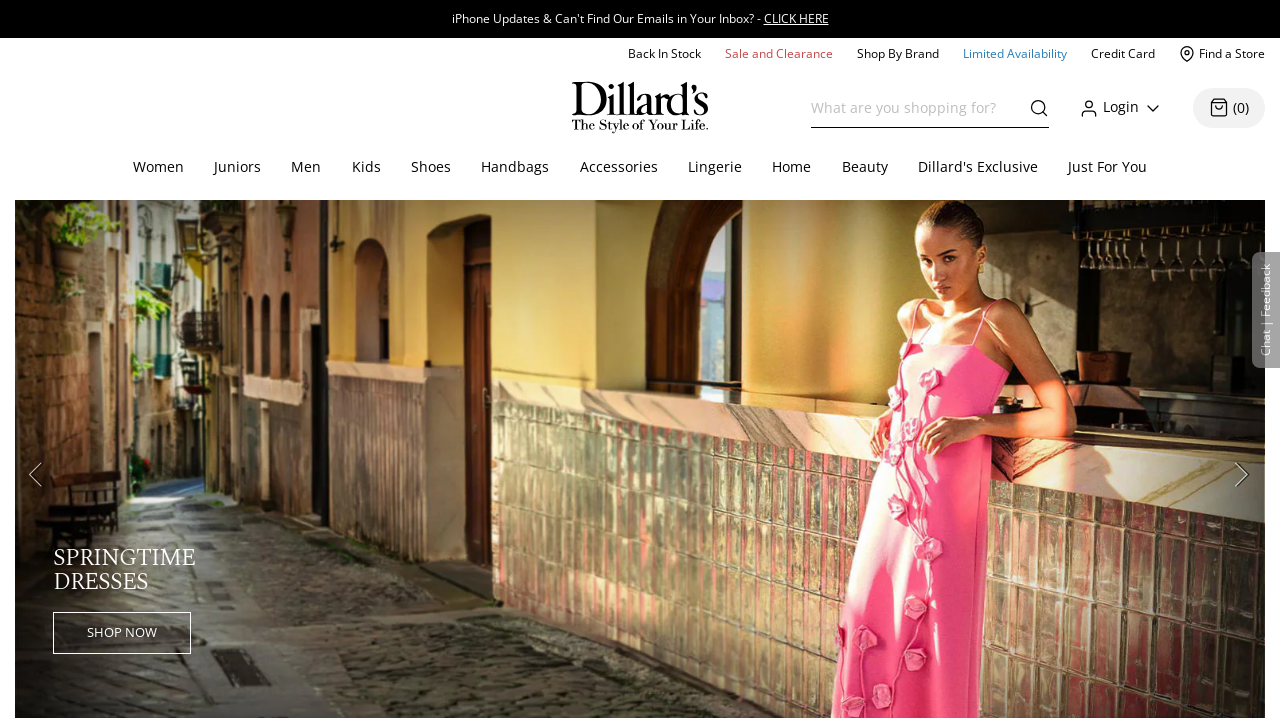

Clicked on Kids category in top navigation at (366, 168) on #topcat_Kids
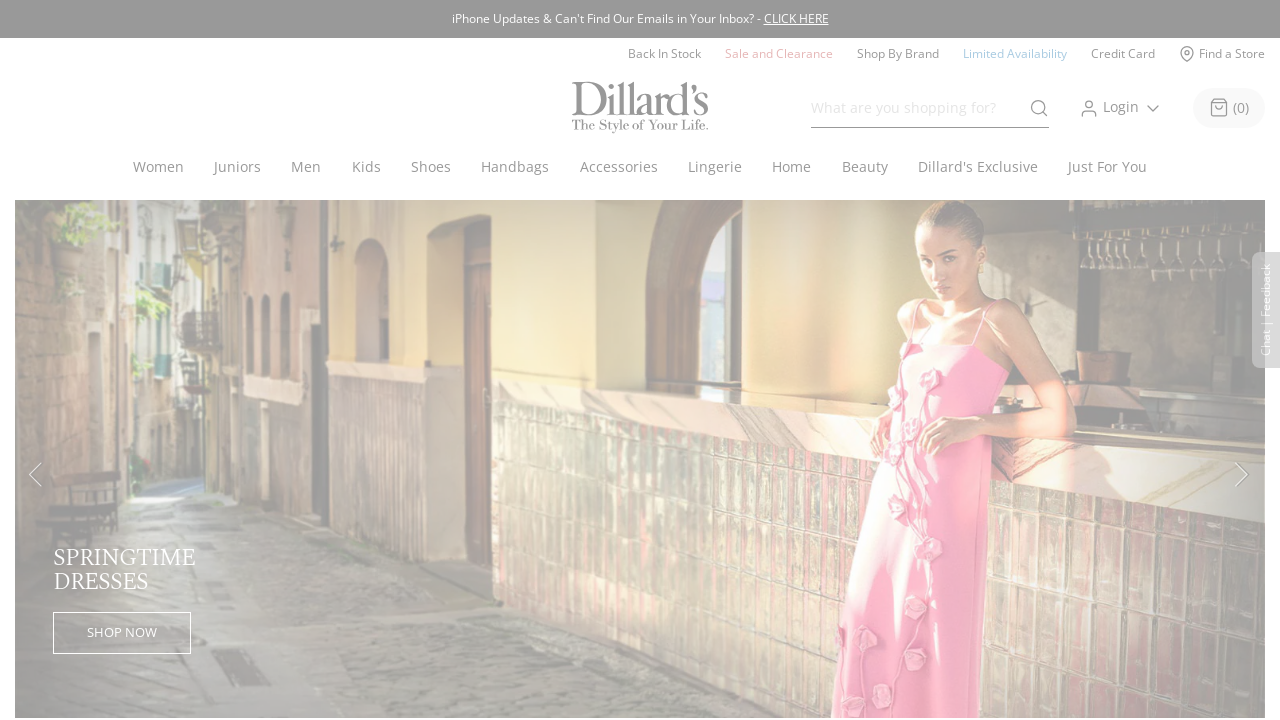

Waited for and verified Girls link is displayed
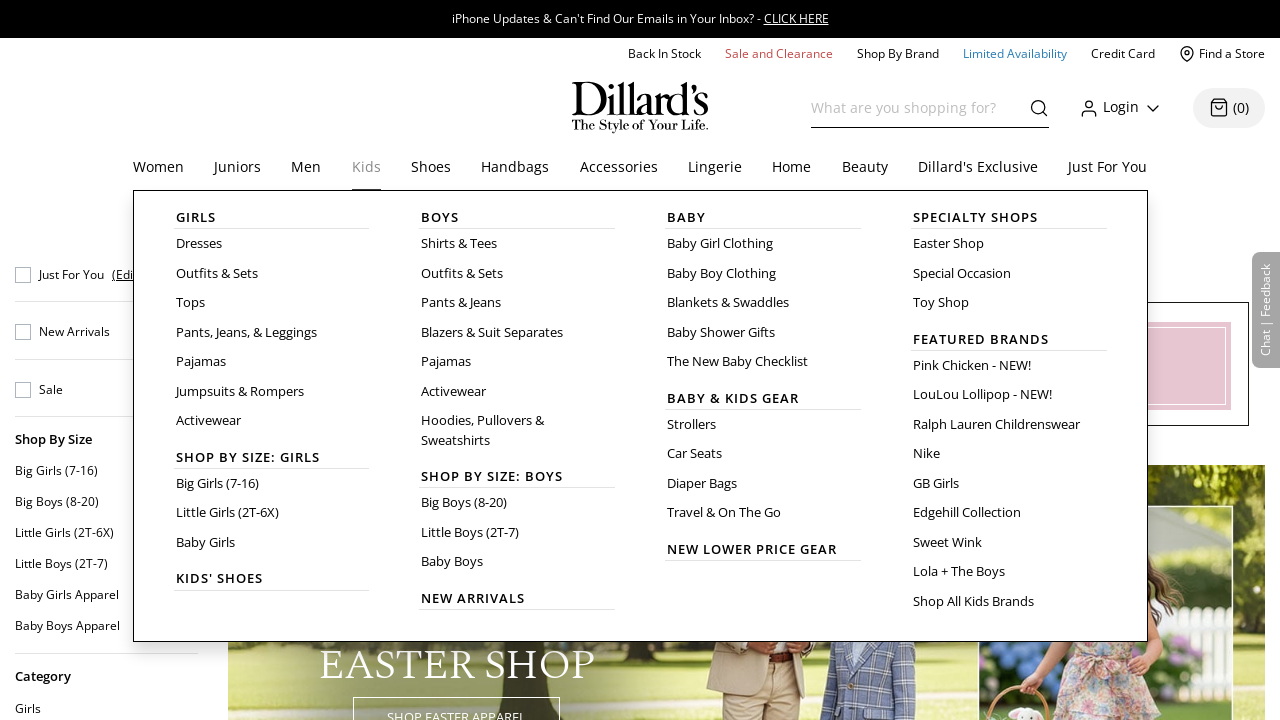

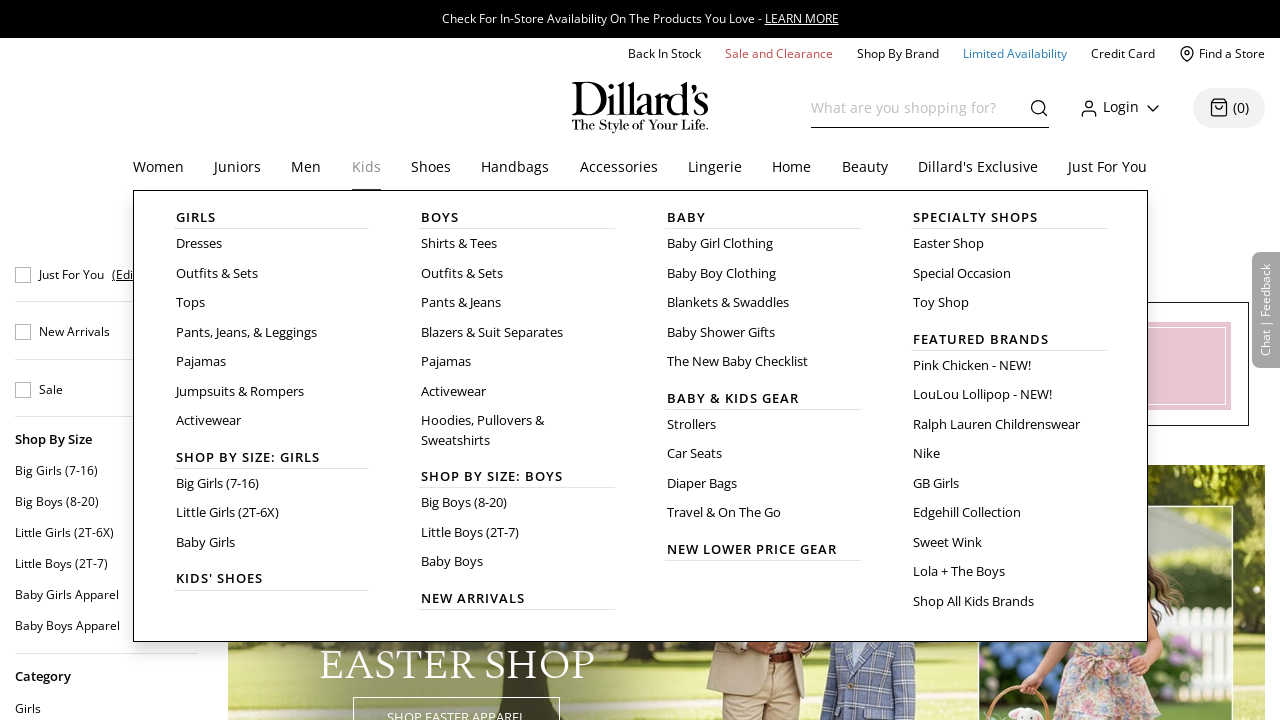